Tests JavaScript scrolling functionality by scrolling down to the Cydeo link in the footer, then scrolling back up to the Home link in the navigation.

Starting URL: https://practice.cydeo.com/large

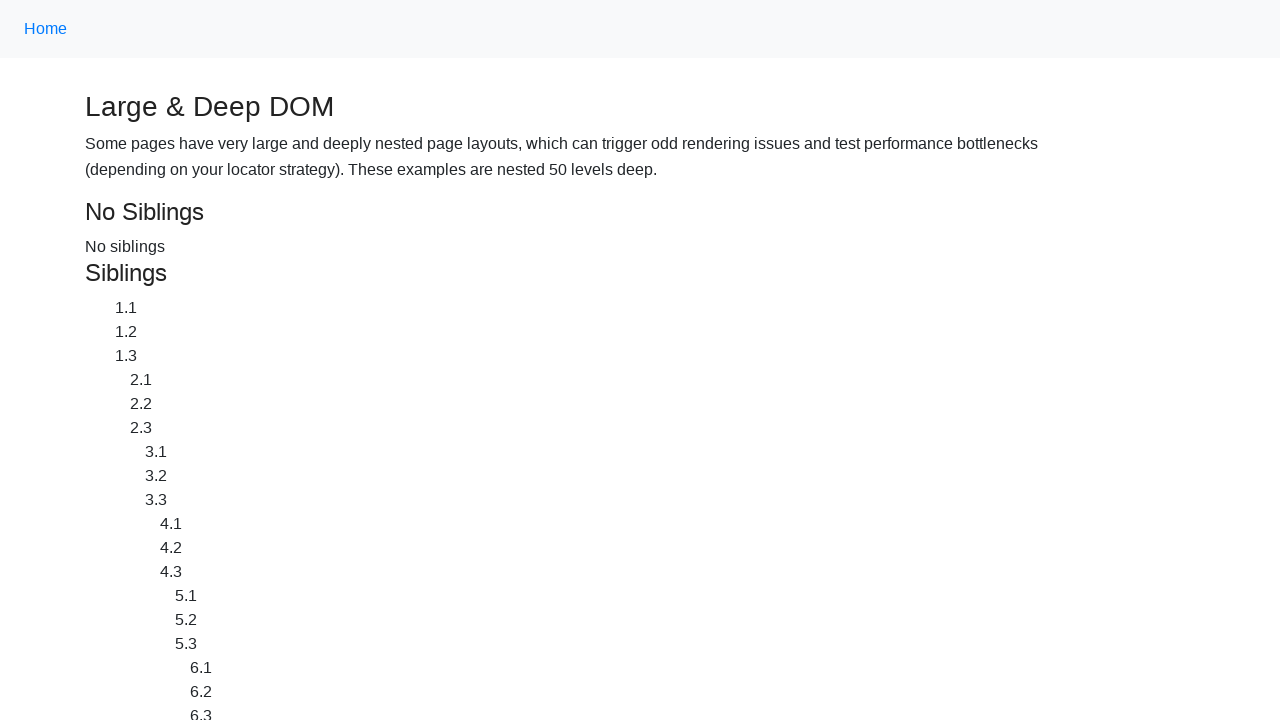

Located the Cydeo link in the footer
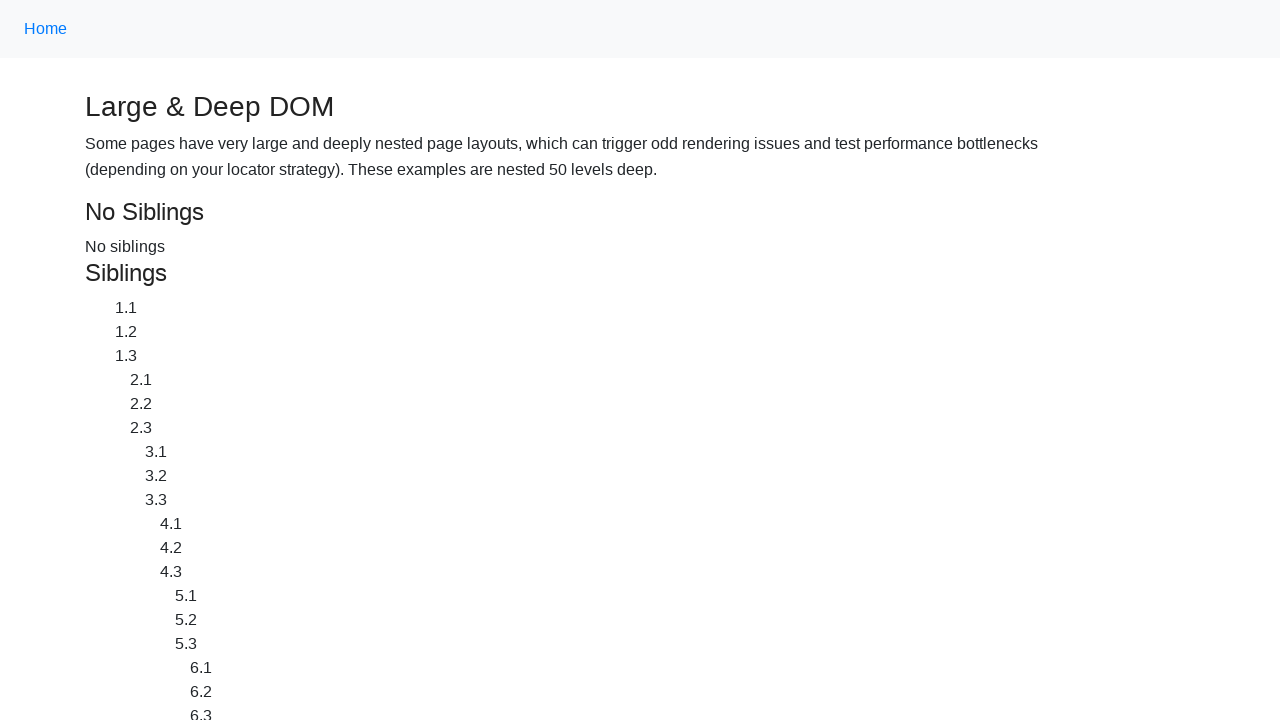

Located the Home link in the navigation
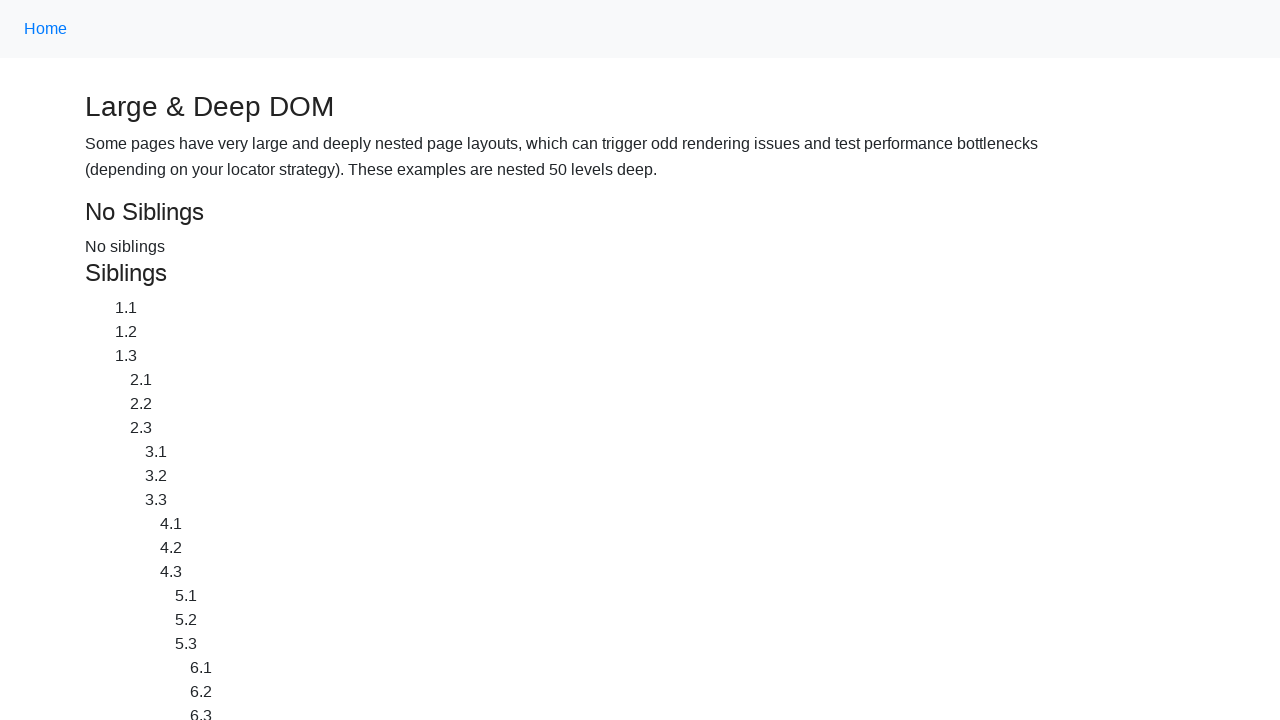

Scrolled down to the Cydeo link in the footer
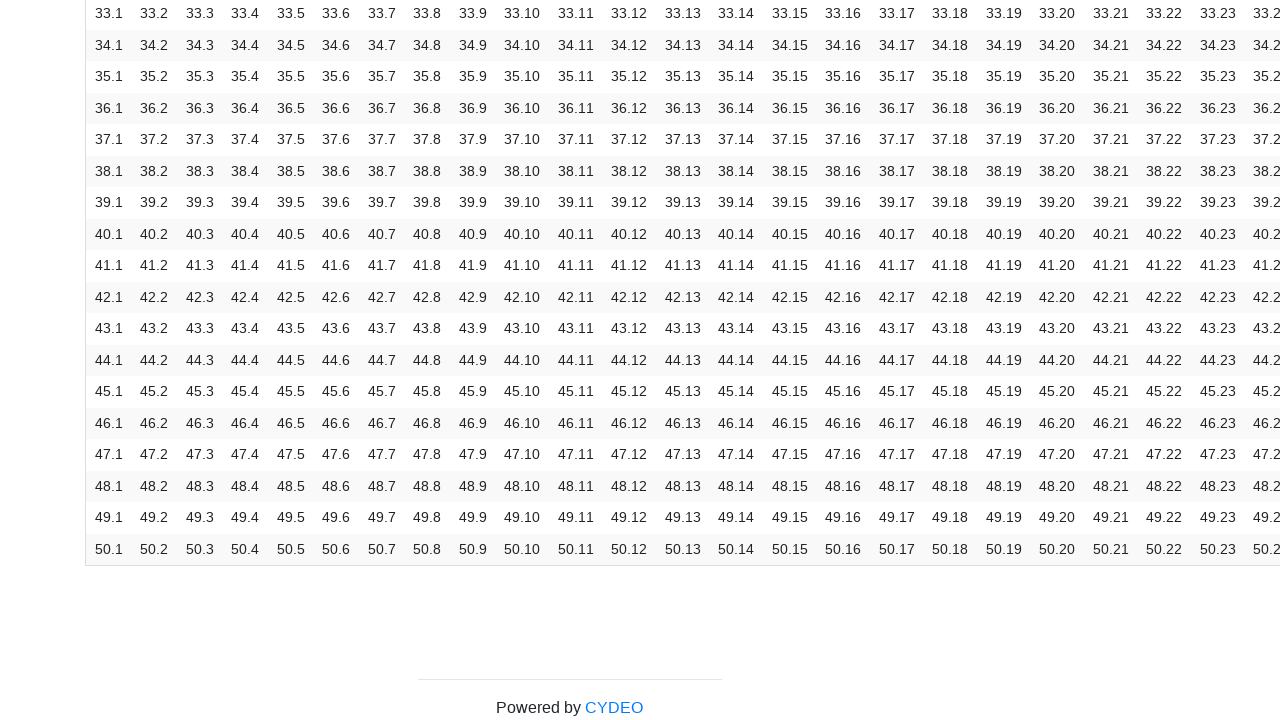

Waited 2 seconds to observe the scroll
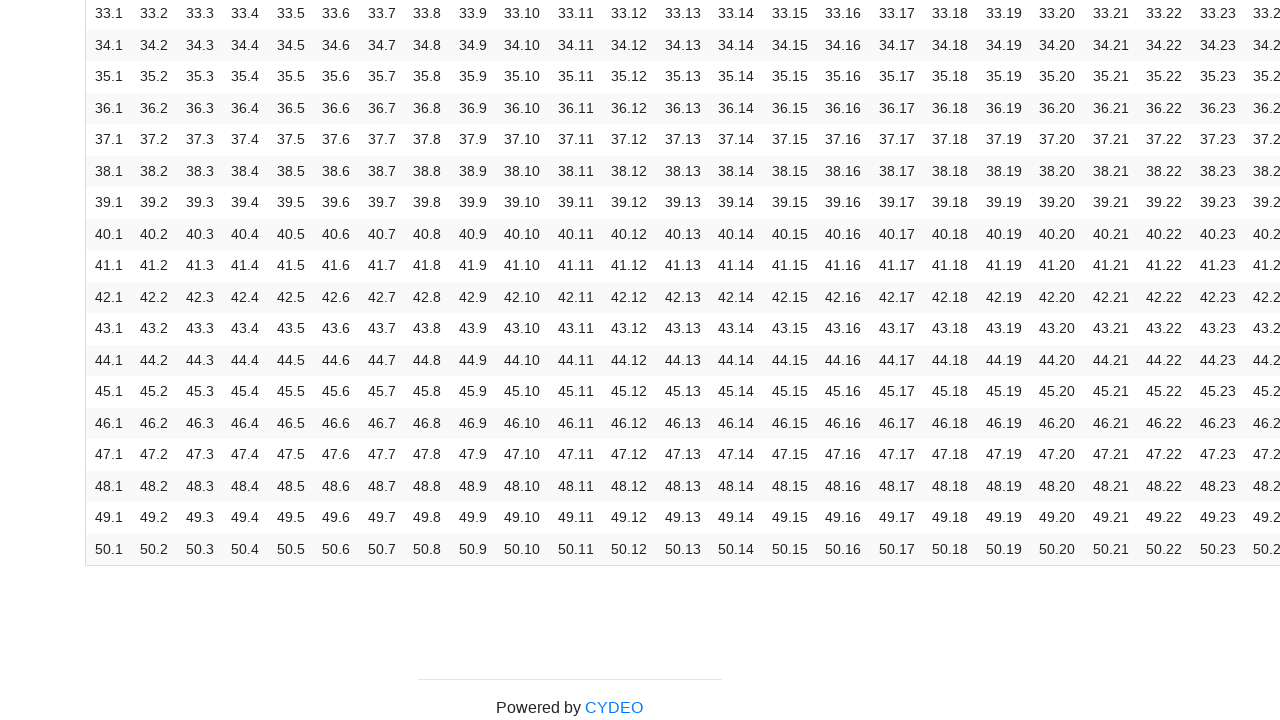

Scrolled back up to the Home link in the navigation
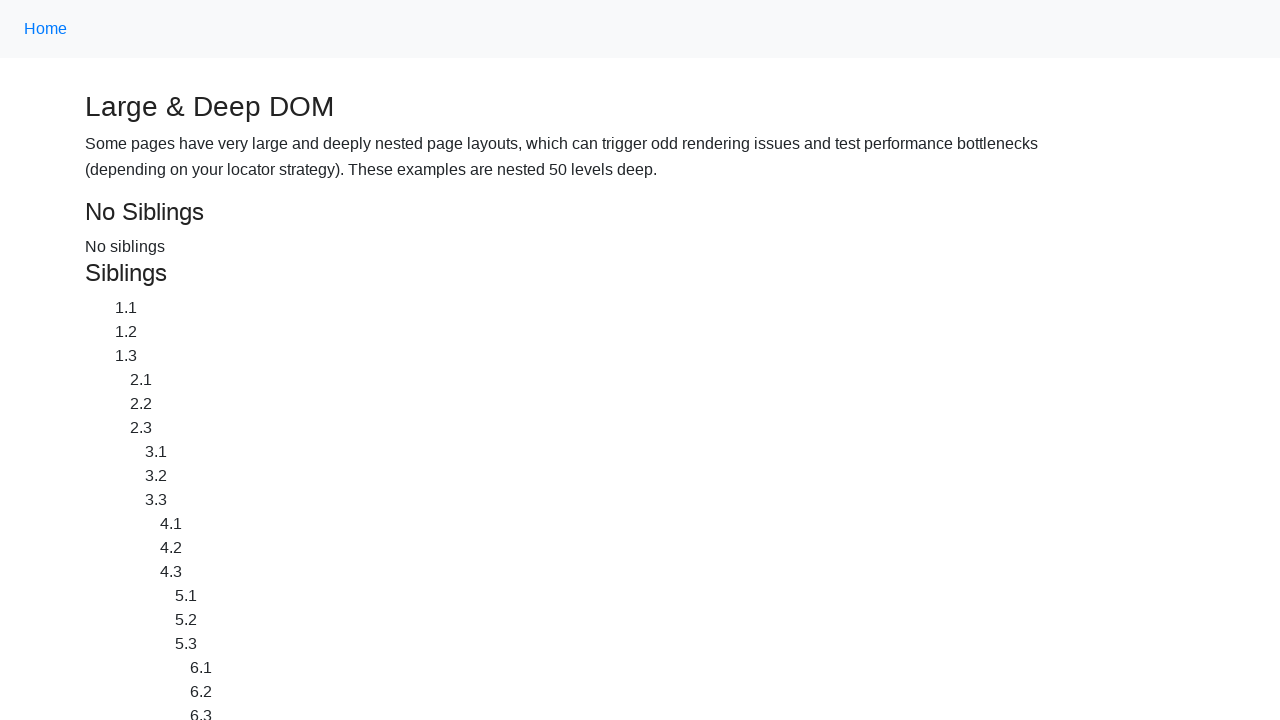

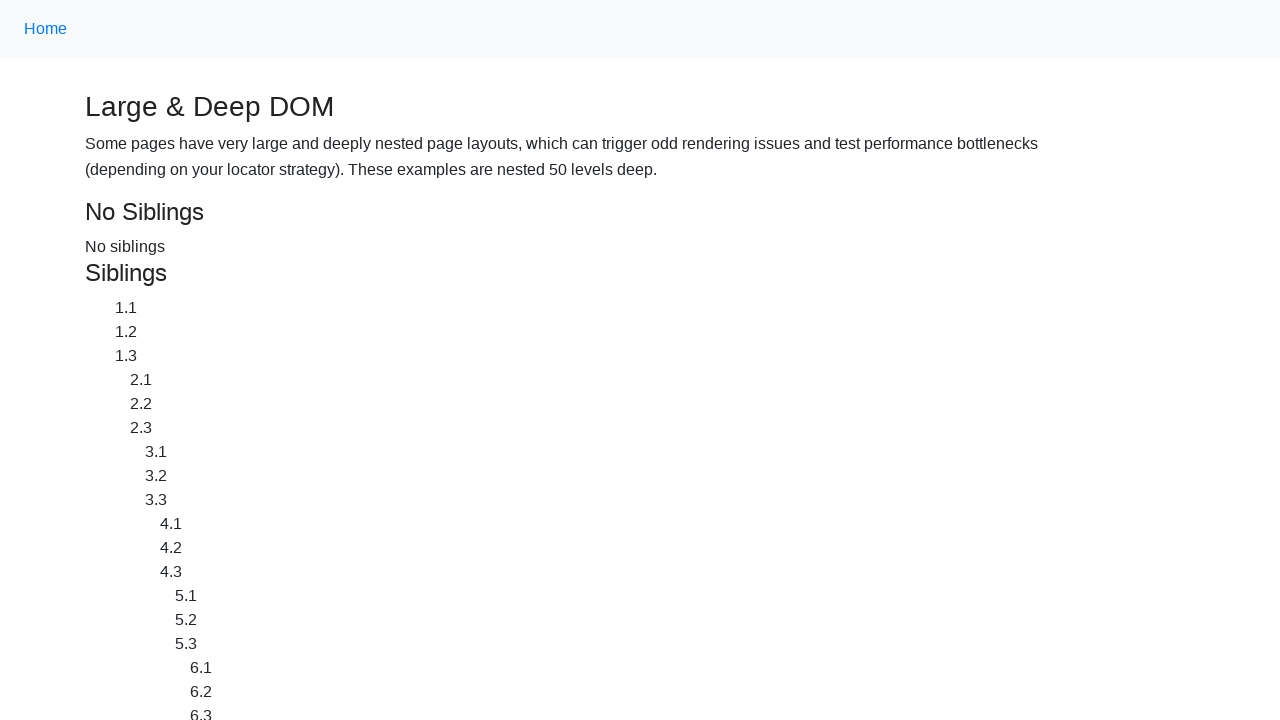